Tests JavaScript alert handling by clicking a button to trigger an alert, accepting it, reading a value from the page, calculating a mathematical result, entering it into an input field, and submitting the form.

Starting URL: http://suninjuly.github.io/alert_accept.html

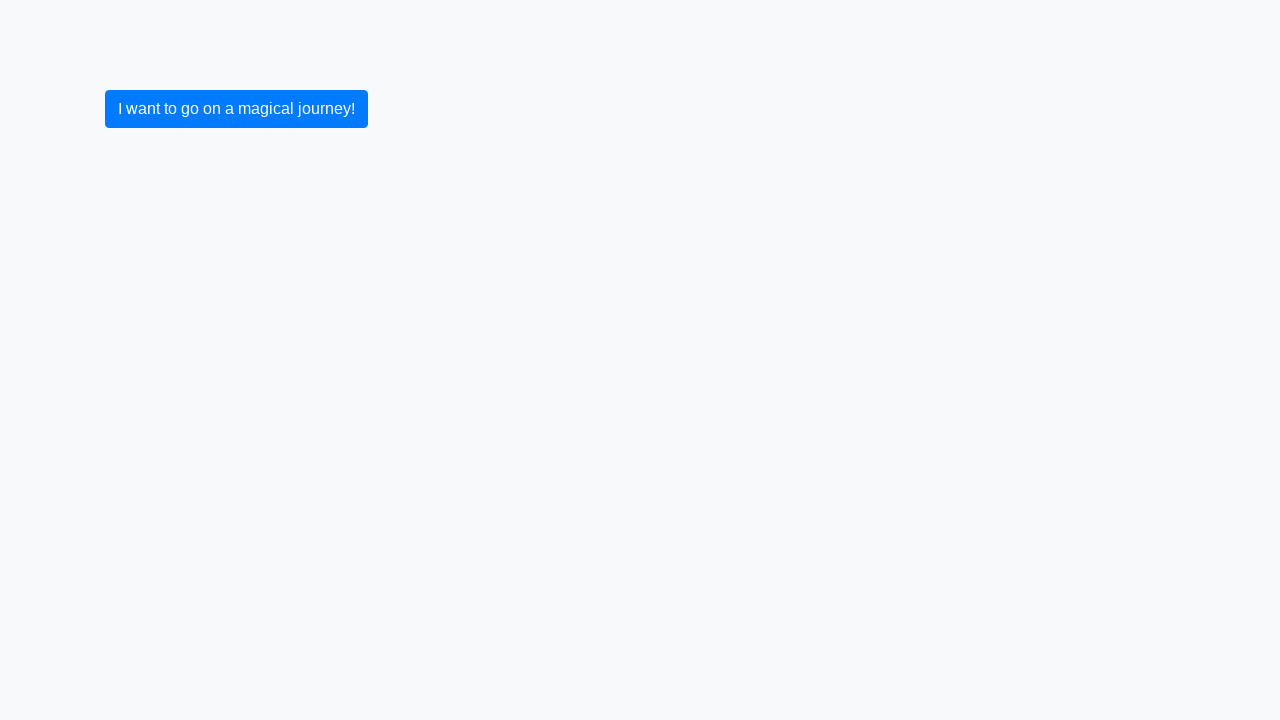

Clicked button to trigger JavaScript alert at (236, 109) on button.btn
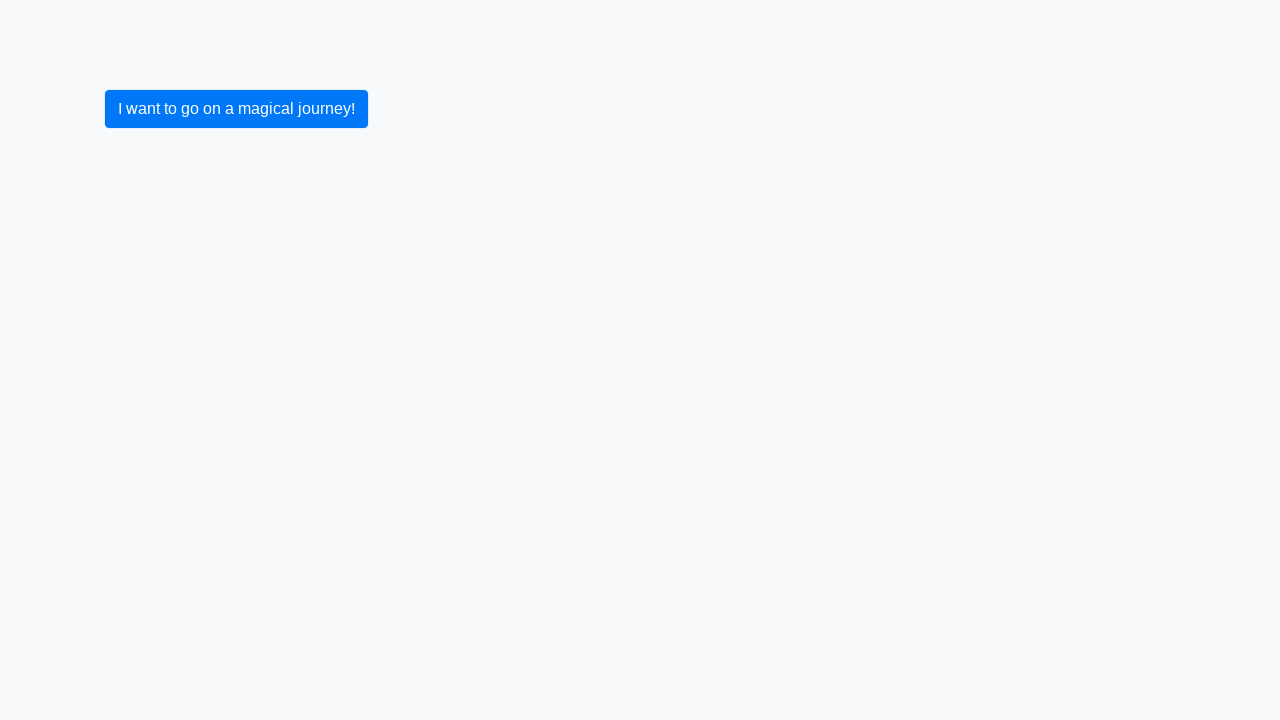

Set up dialog handler to accept alerts
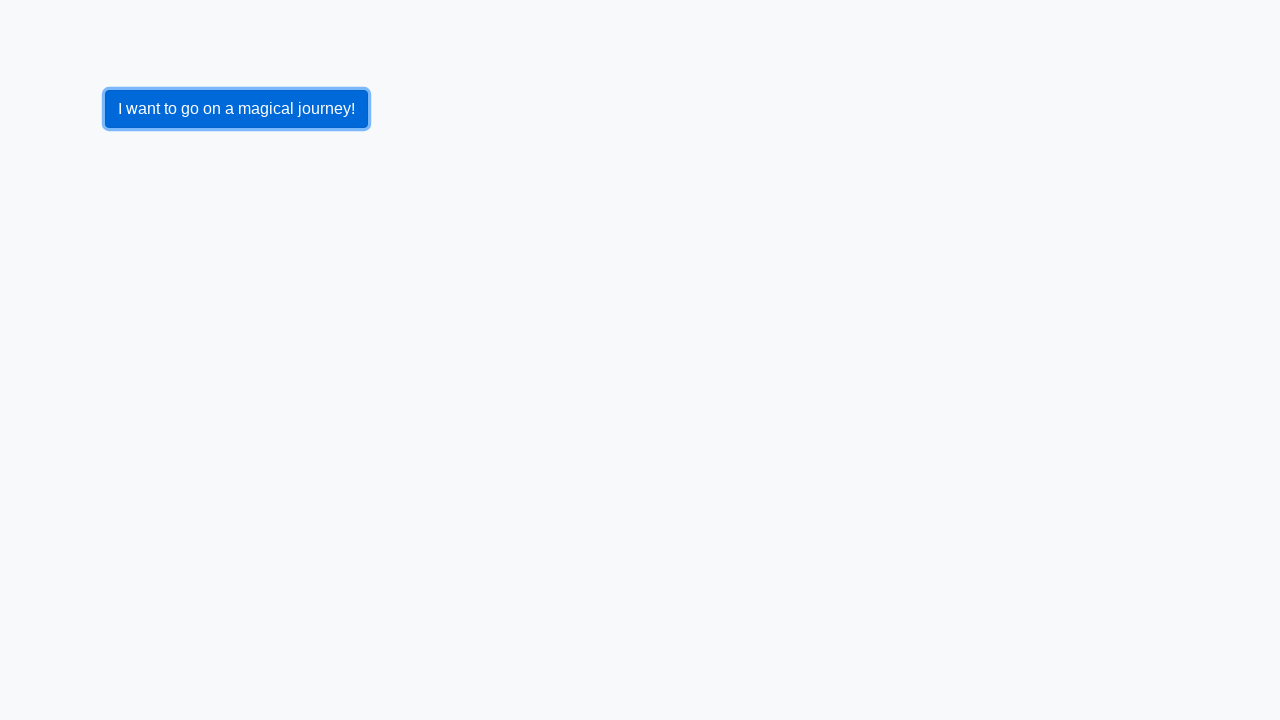

Clicked button again to trigger alert with handler ready at (236, 109) on button.btn
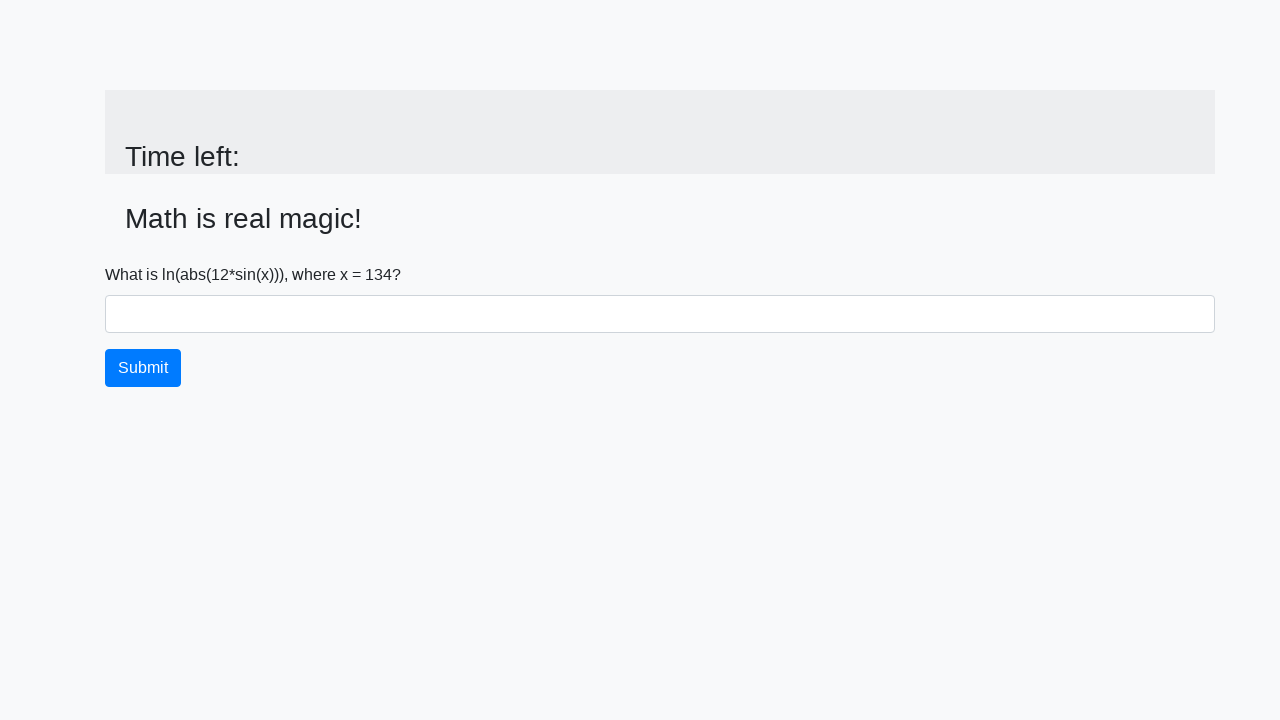

Set up one-time dialog handler to accept next alert
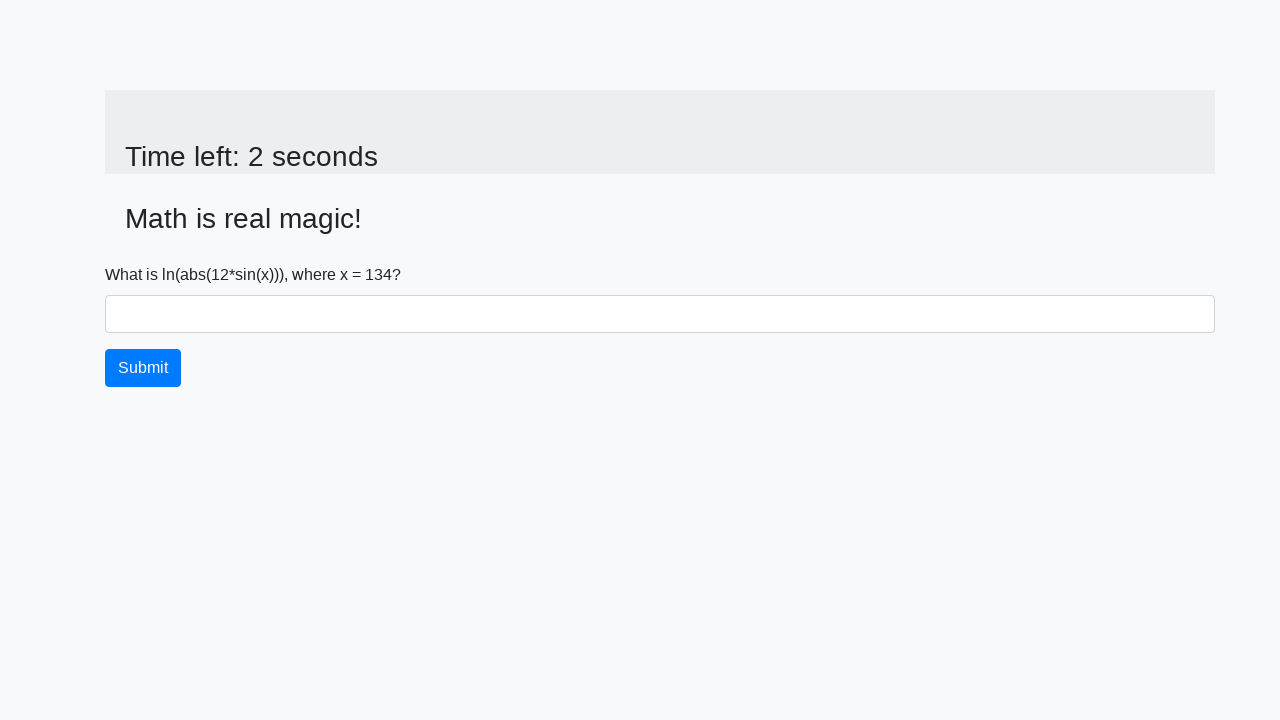

Clicked button to trigger alert with one-time handler at (143, 368) on button.btn
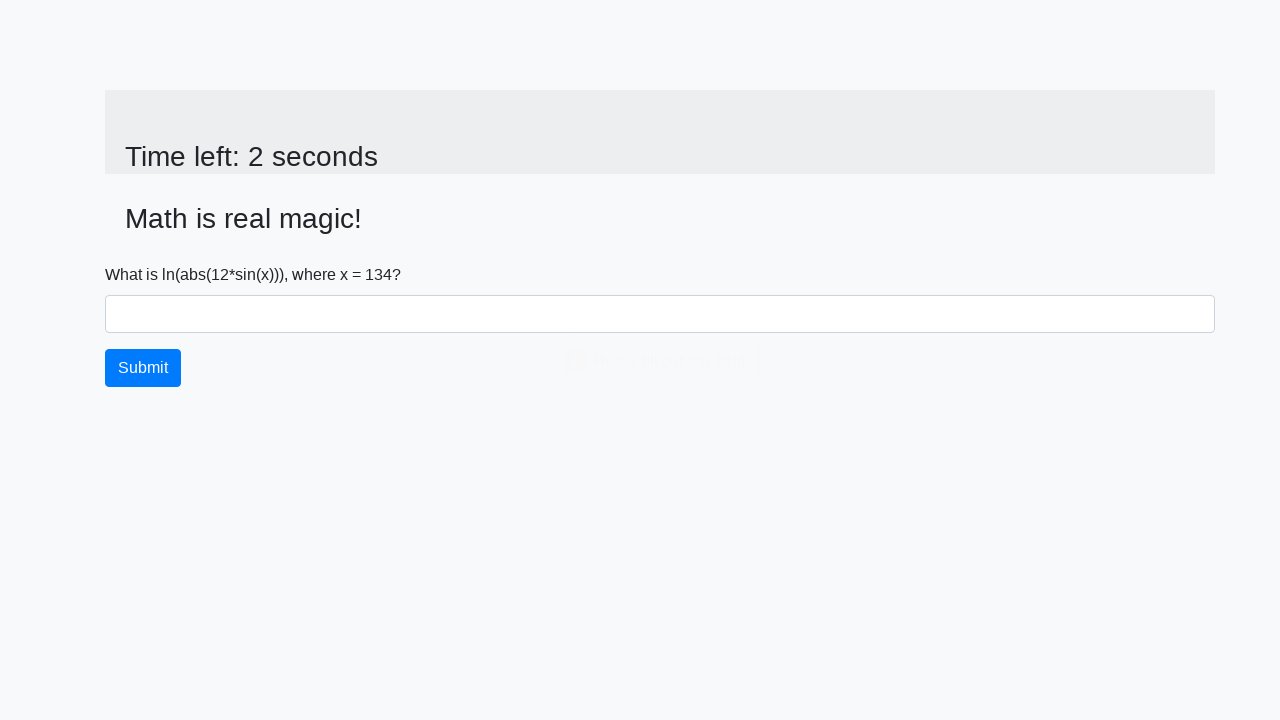

Retrieved x value from page: 134
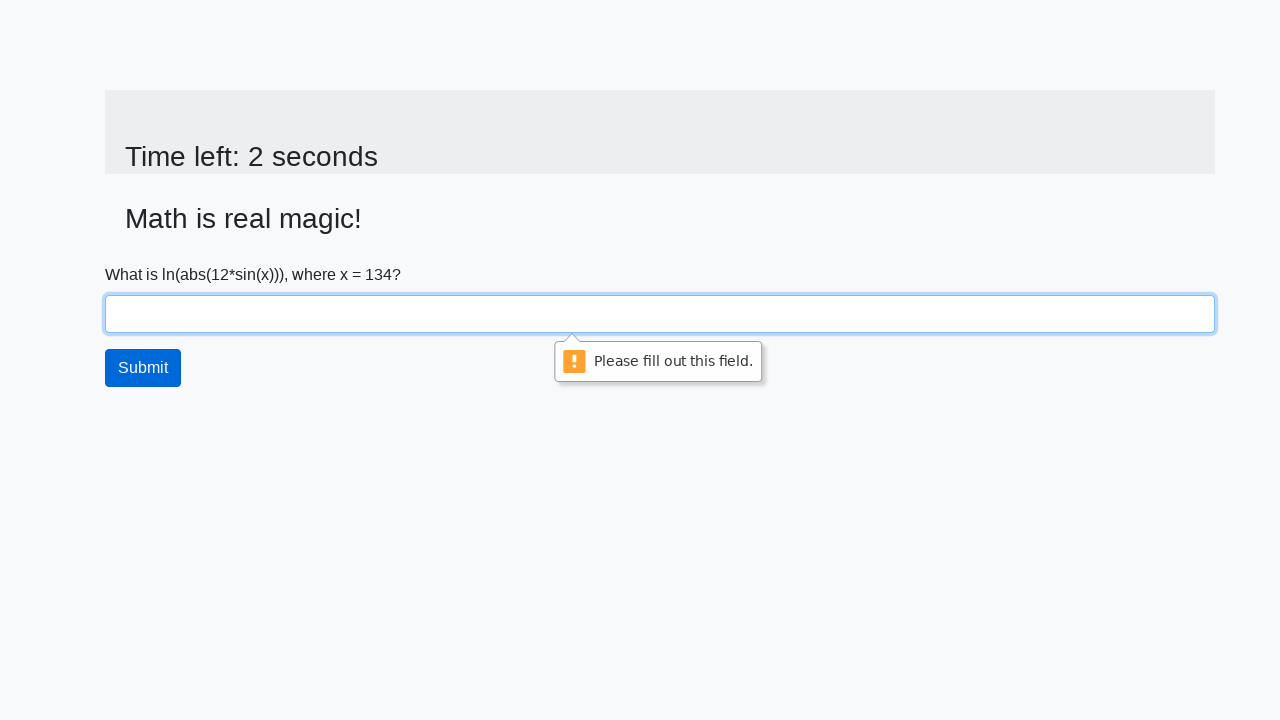

Calculated result y = 2.3637834605416814 using formula log(12*sin(x))
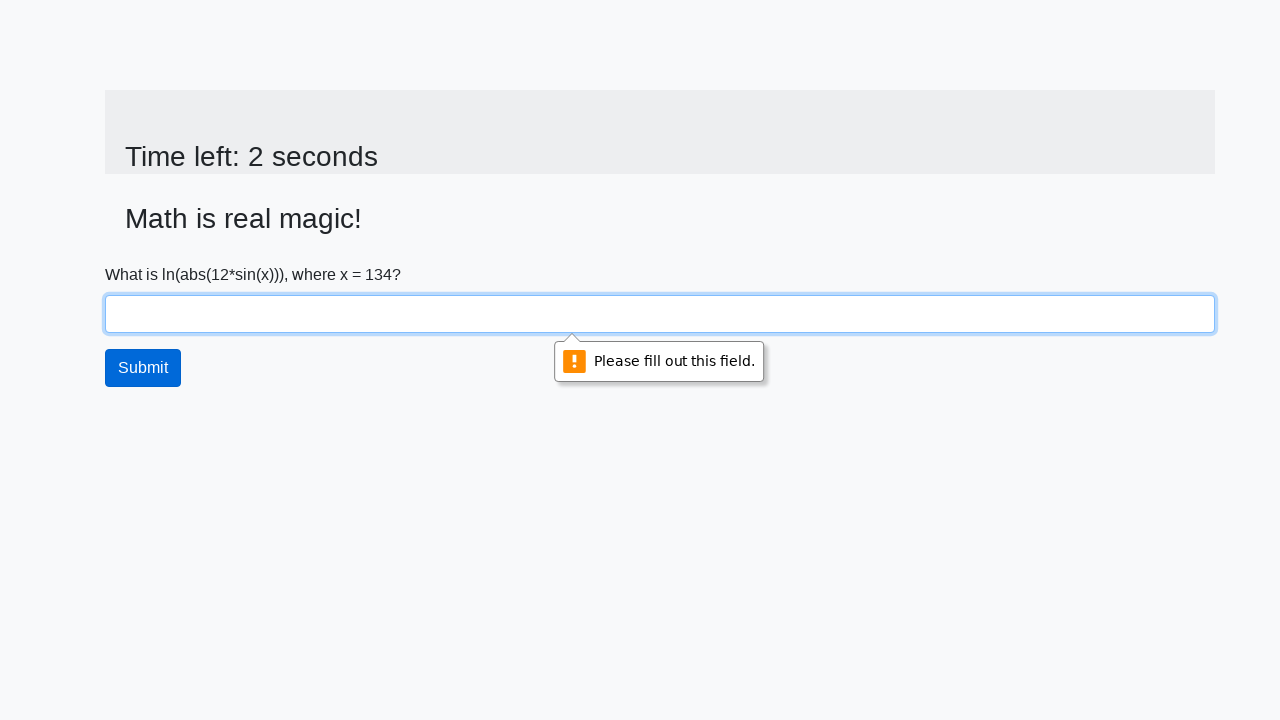

Filled answer field with calculated value: 2.3637834605416814 on #answer
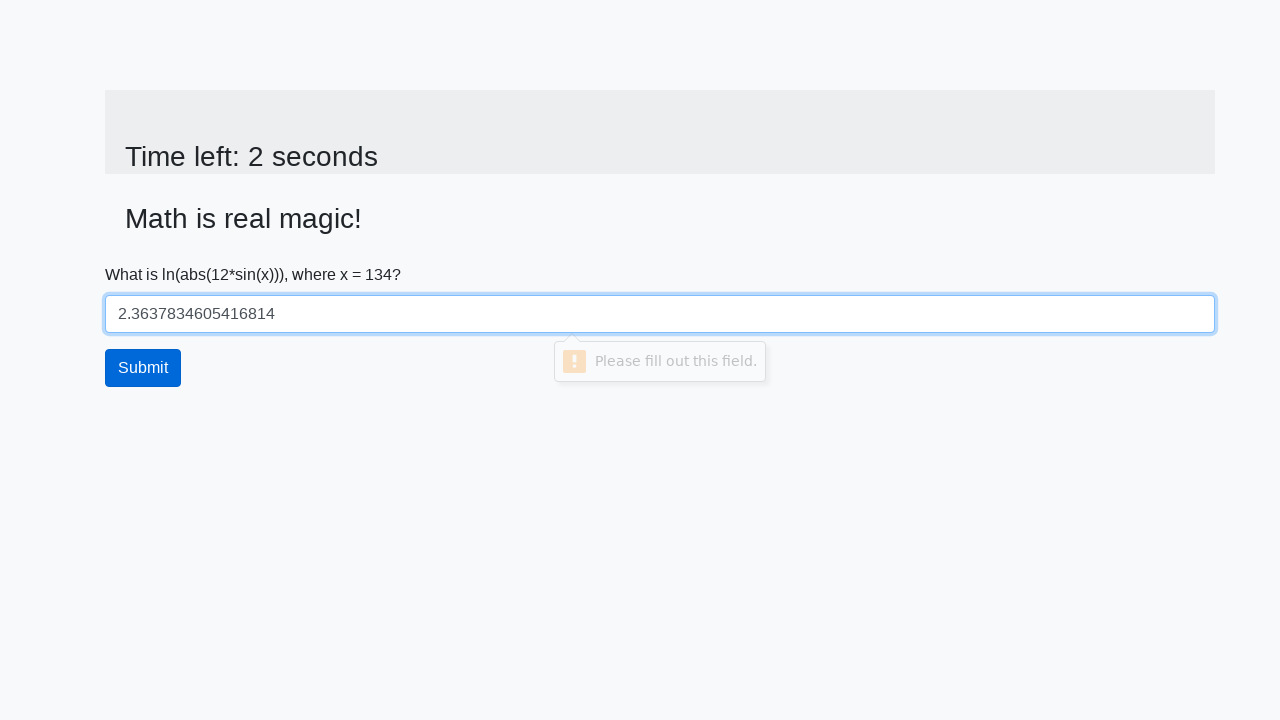

Clicked submit button to submit the form at (143, 368) on button.btn
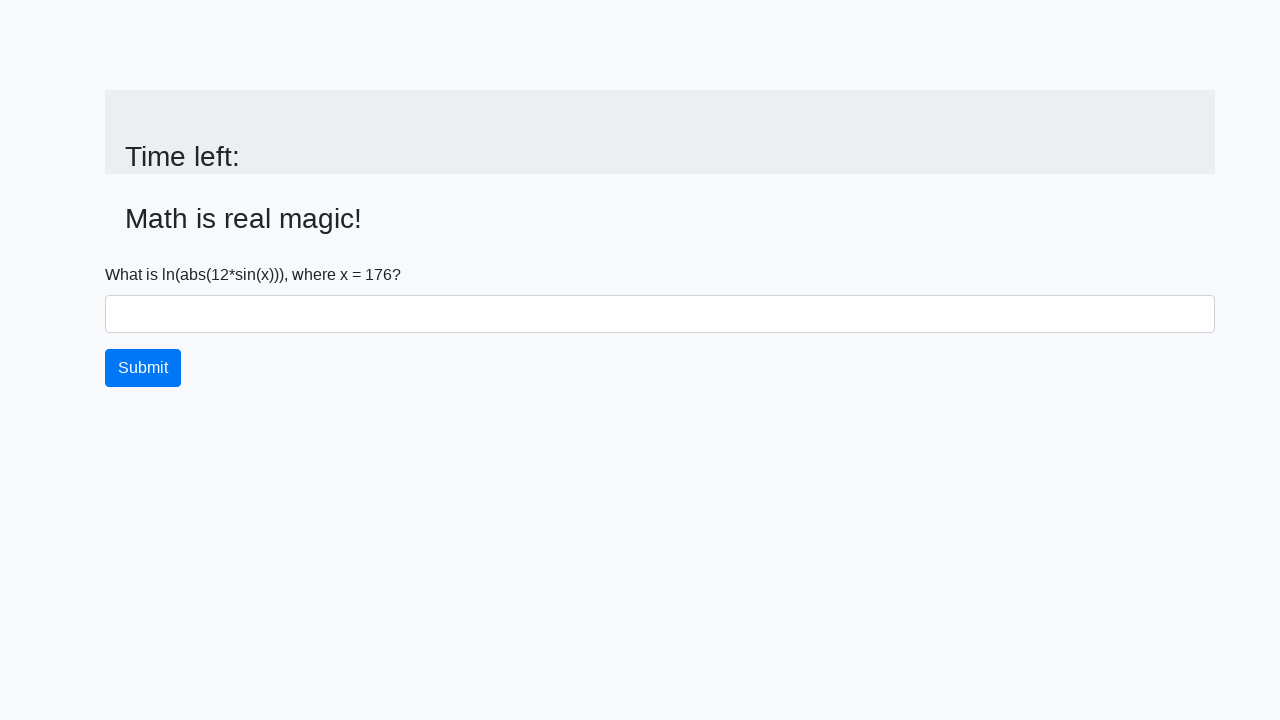

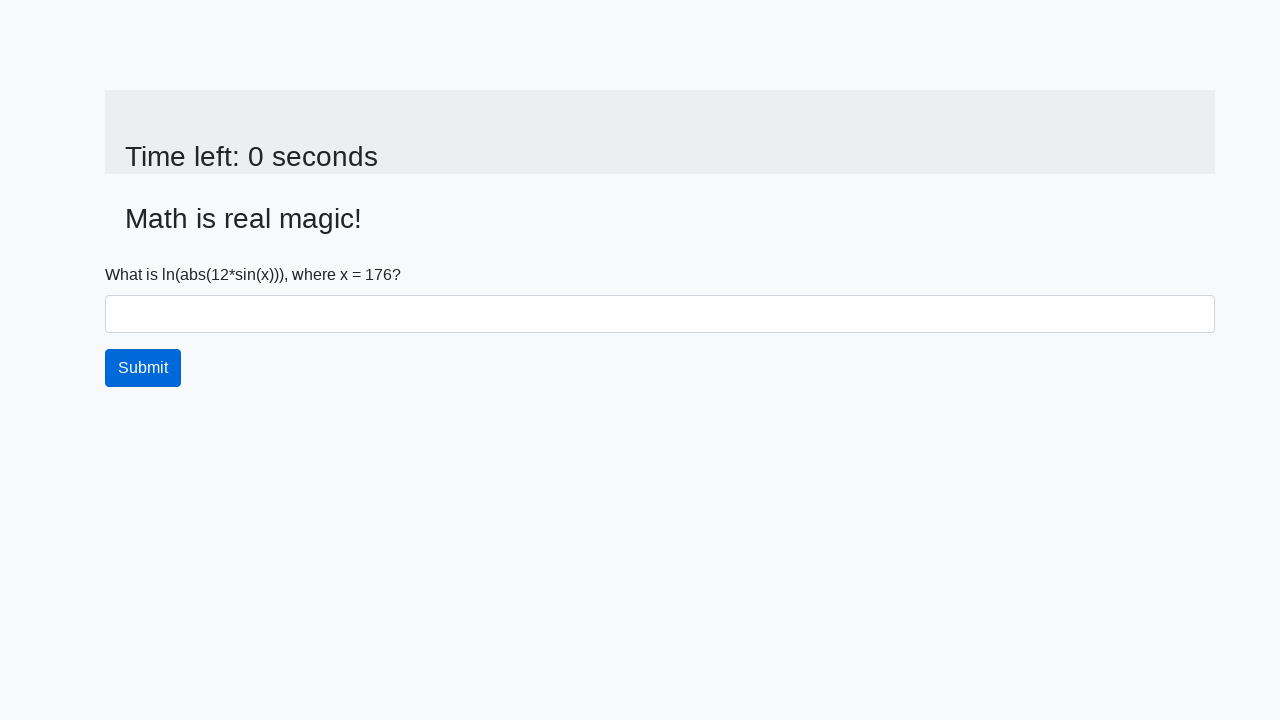